Tests prompt box accept functionality by clicking the prompt button, entering text, and accepting the dialog

Starting URL: https://www.hyrtutorials.com/p/alertsdemo.html

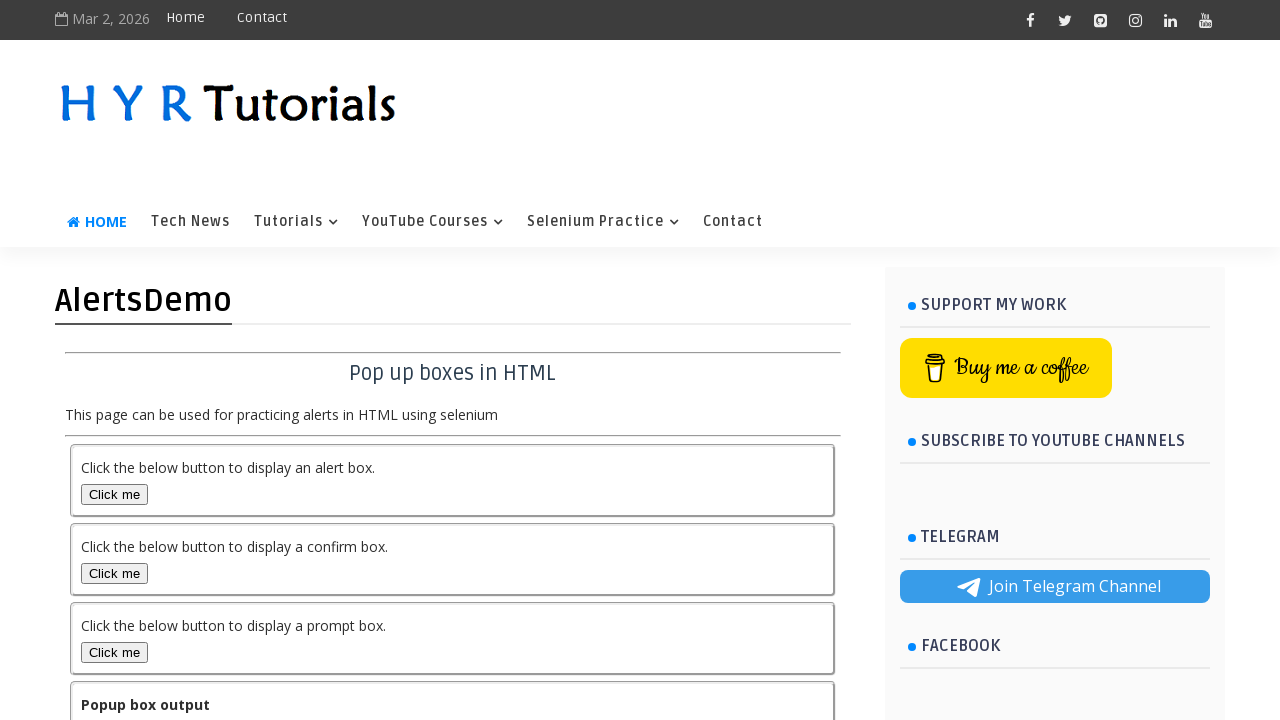

Set up dialog handler to accept prompt with text 'TestUser123'
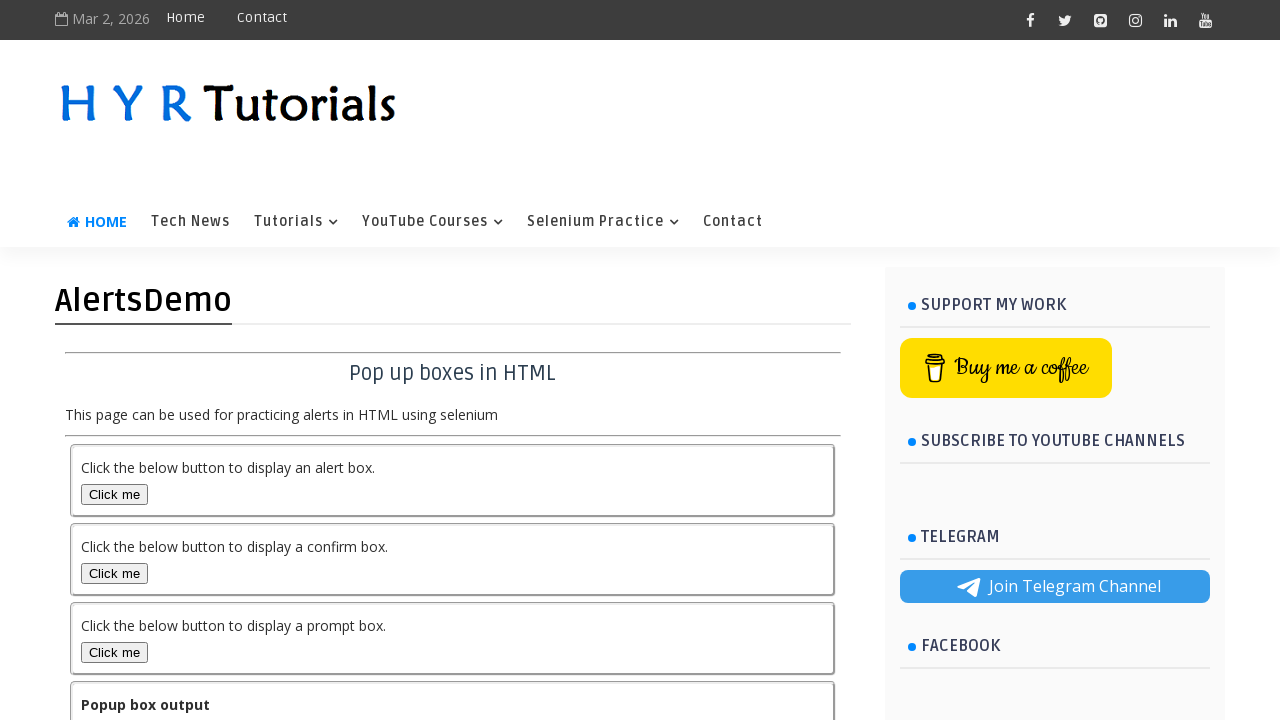

Clicked prompt box button at (114, 652) on #promptBox
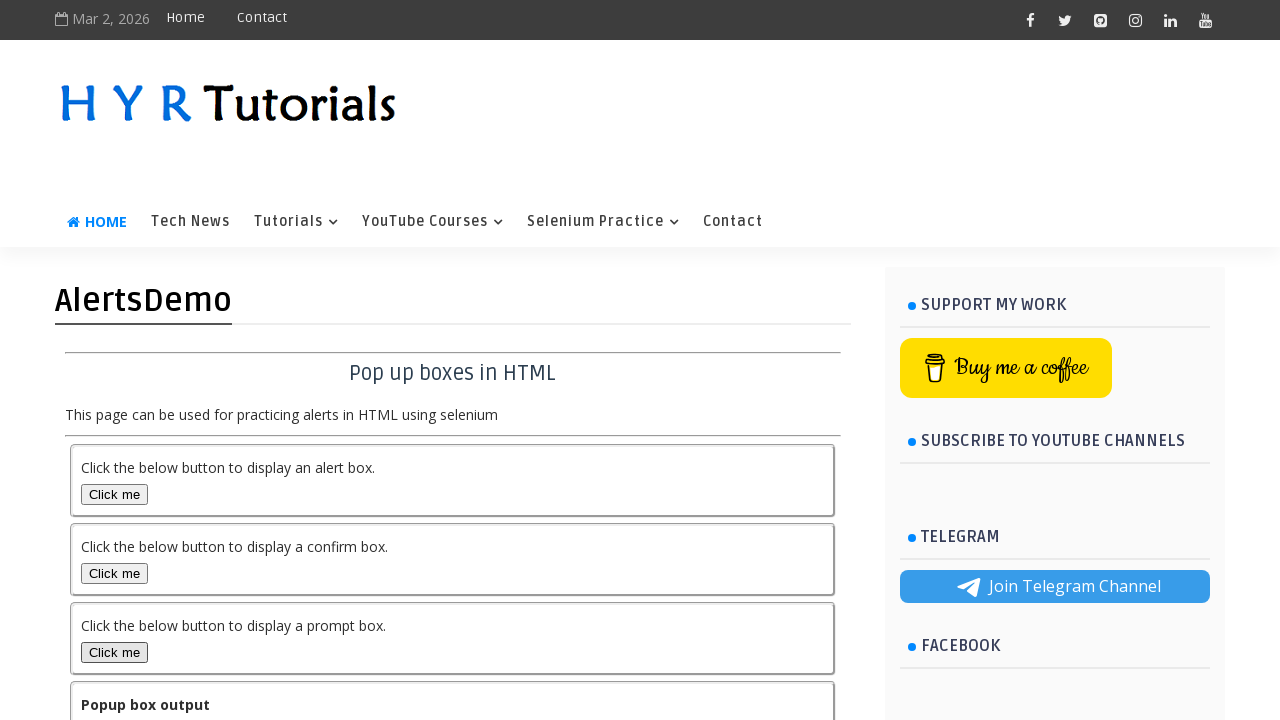

Output element loaded after prompt accepted
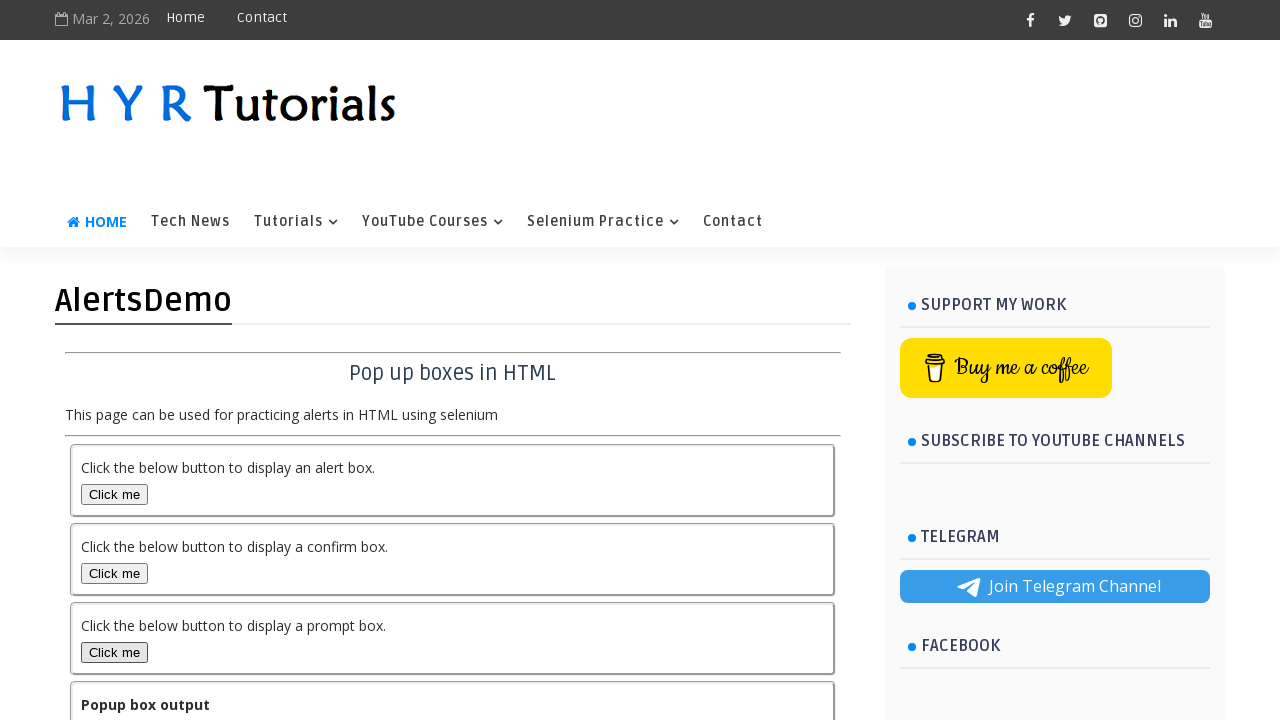

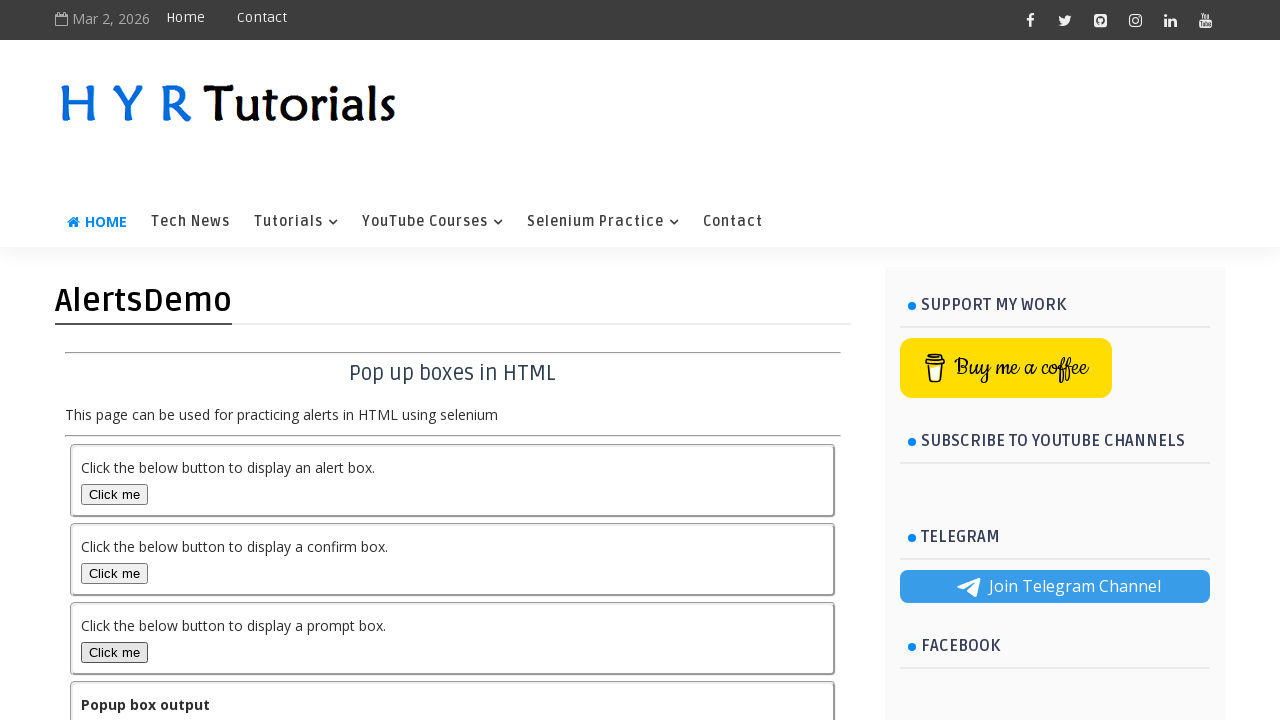